Tests window management by opening a new window and switching between multiple windows

Starting URL: http://guinea-pig.webdriver.io/

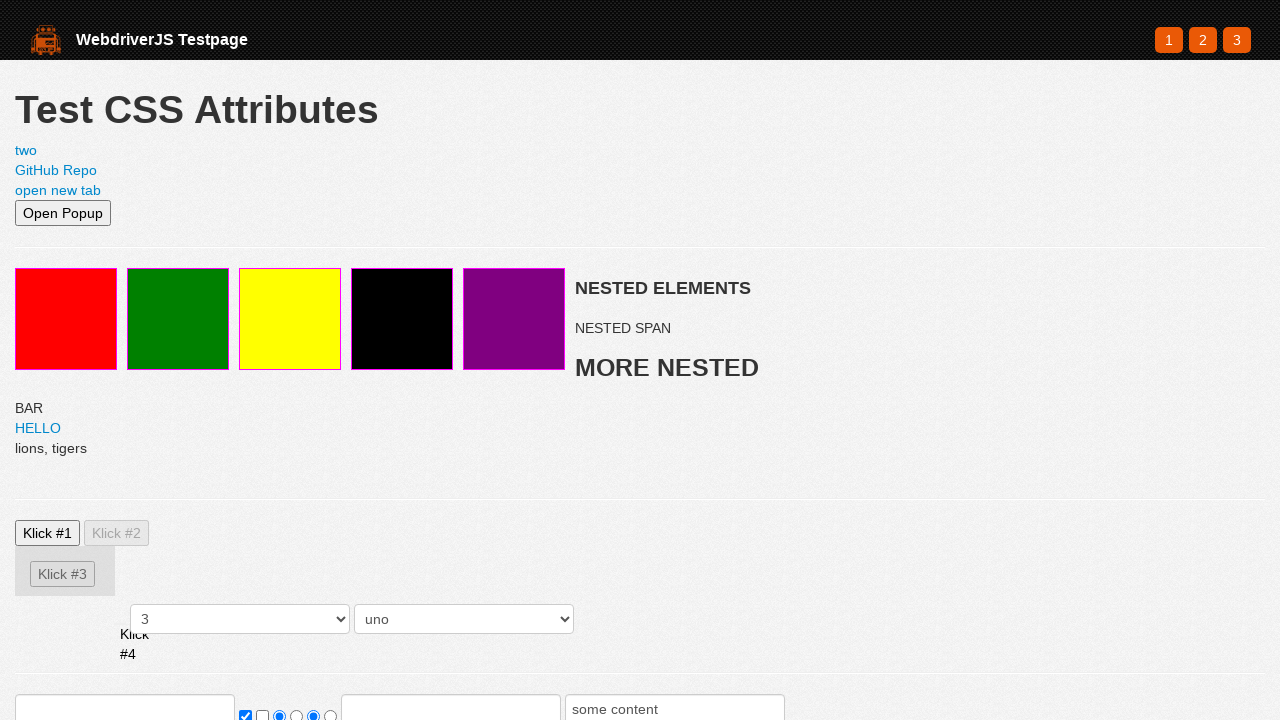

Opened a new page in the context
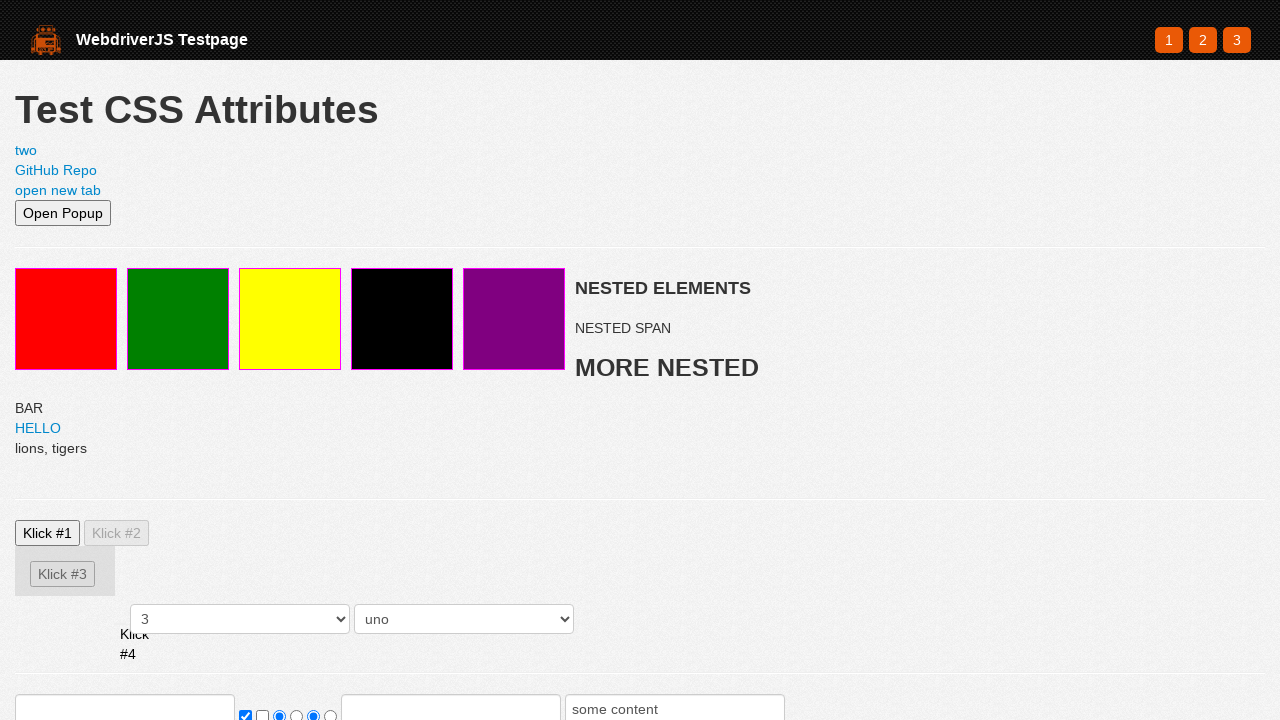

Navigated new page to https://webdriver.io
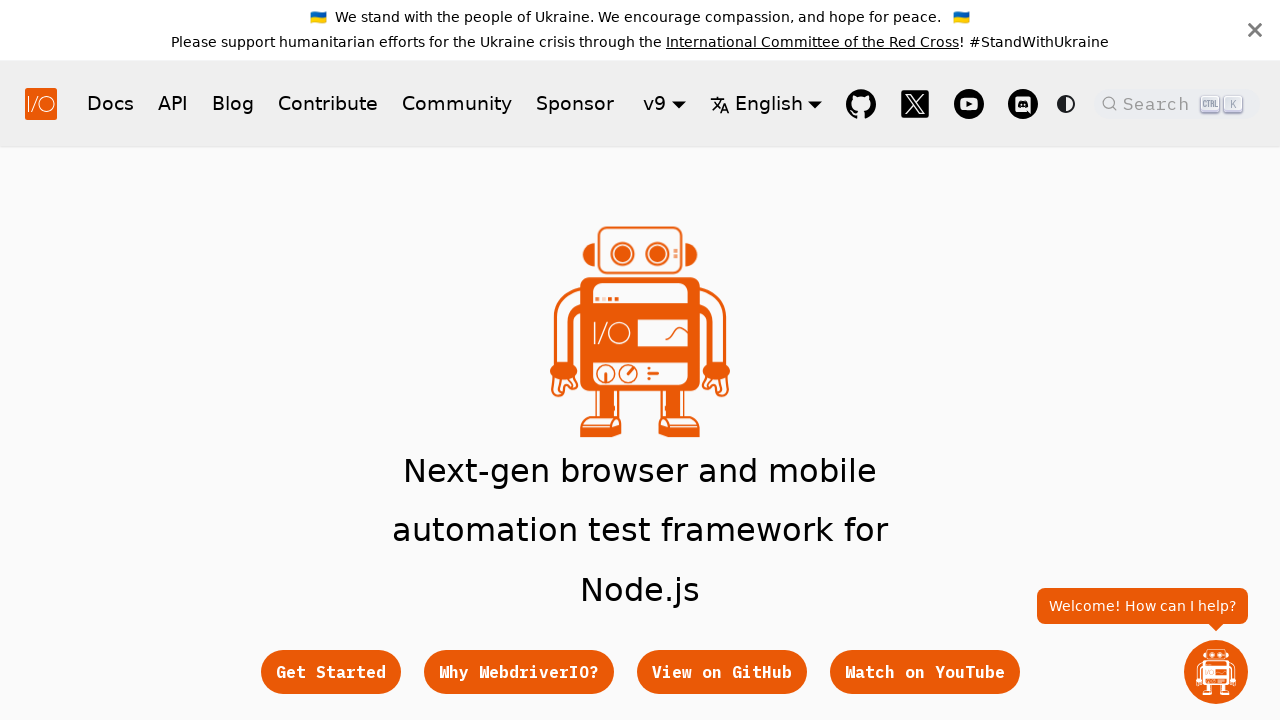

Verified hero subtitle element loaded on new page
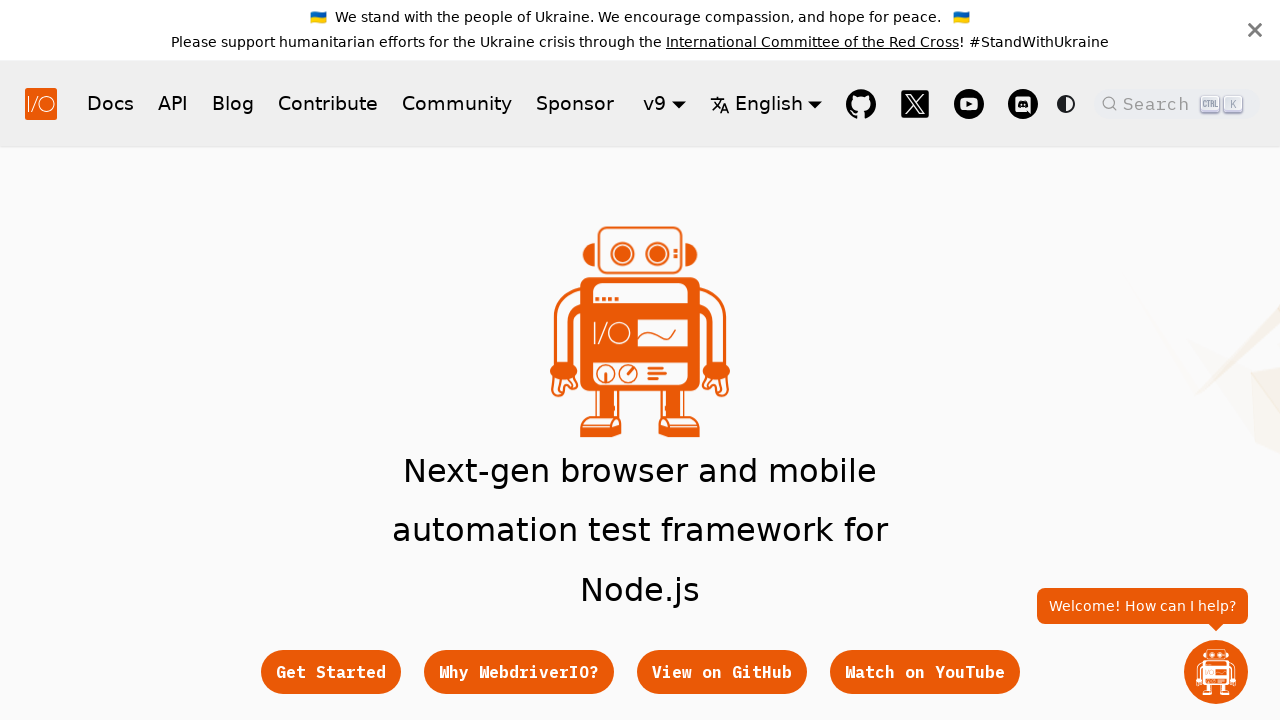

Switched to original page
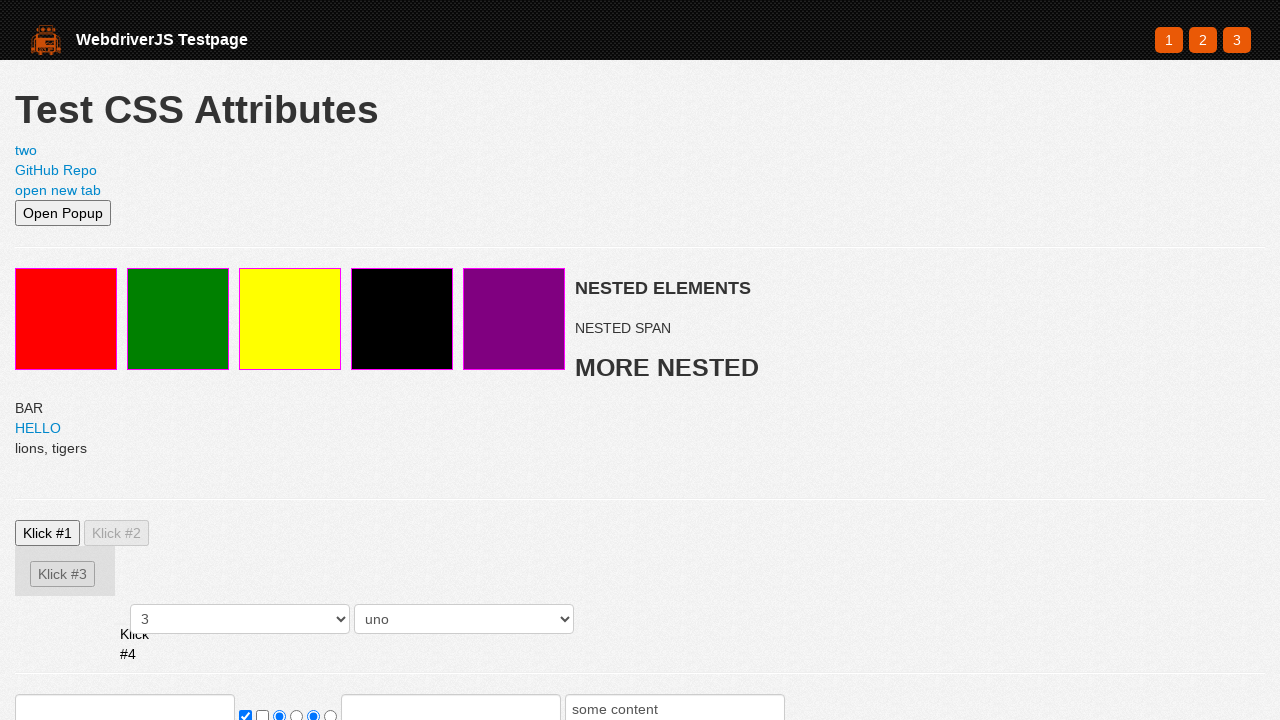

Verified red element loaded on original page
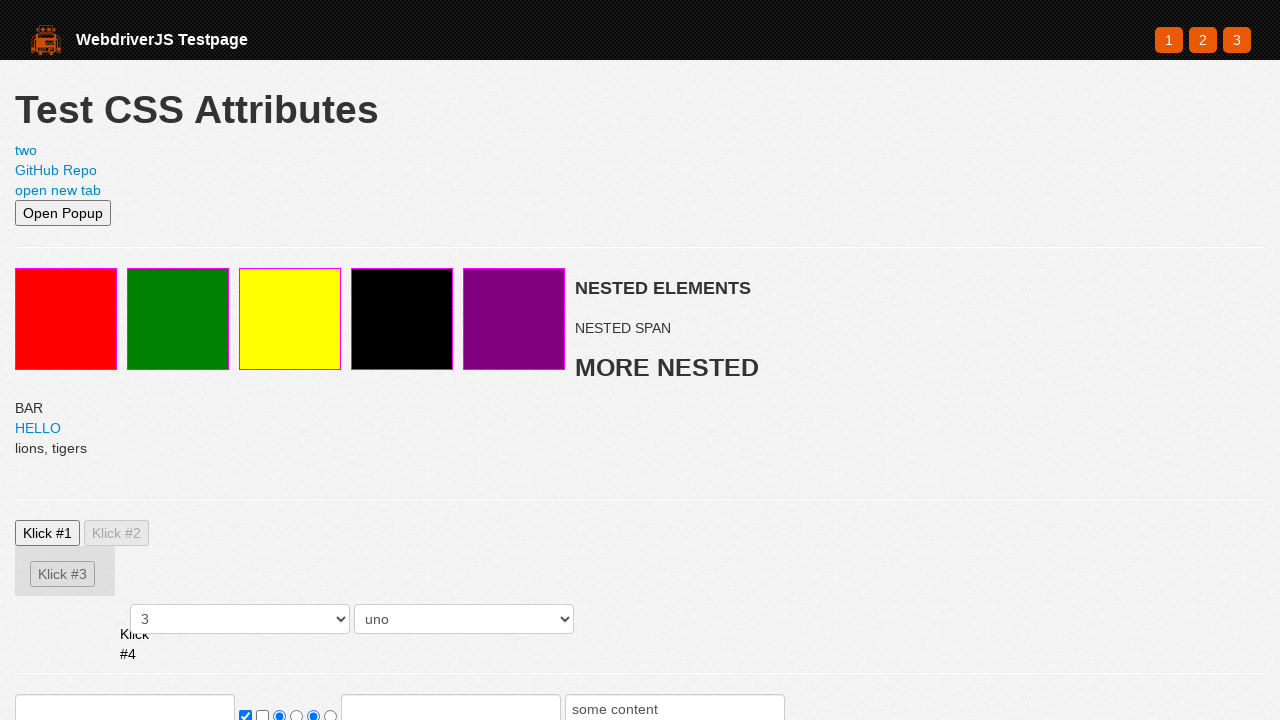

Switched back to new page
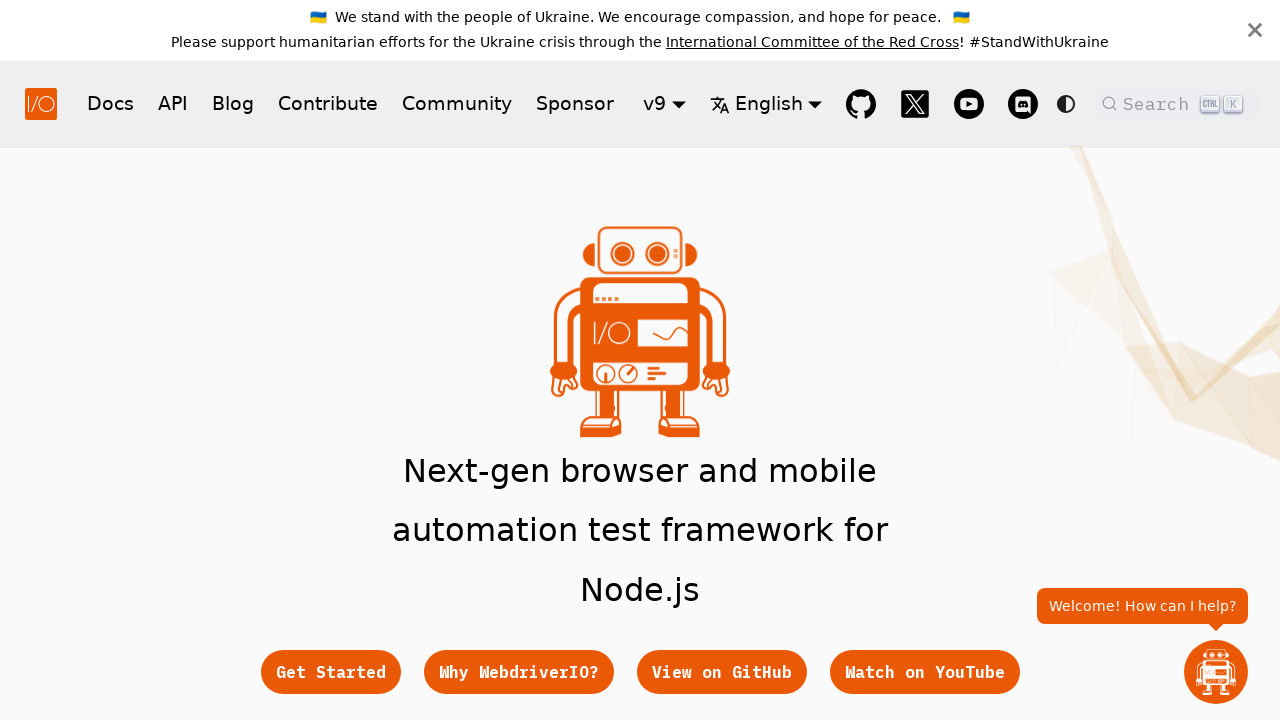

Verified hero subtitle element is still present on new page
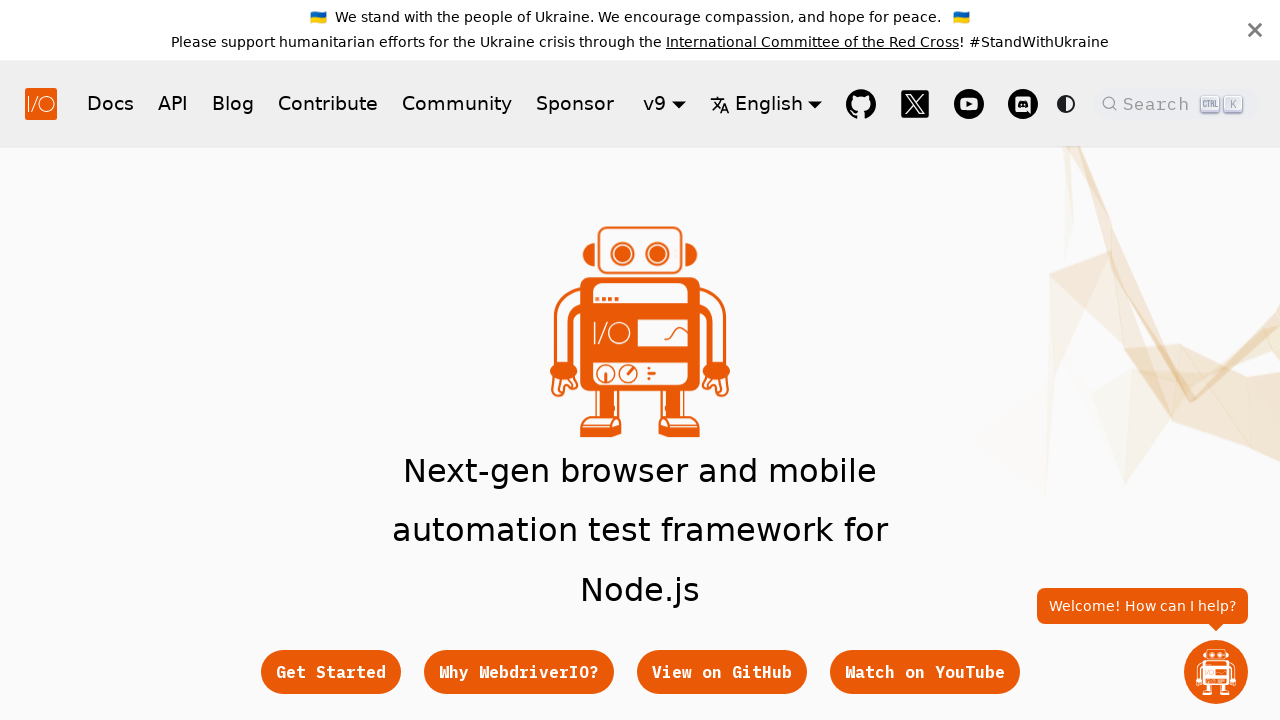

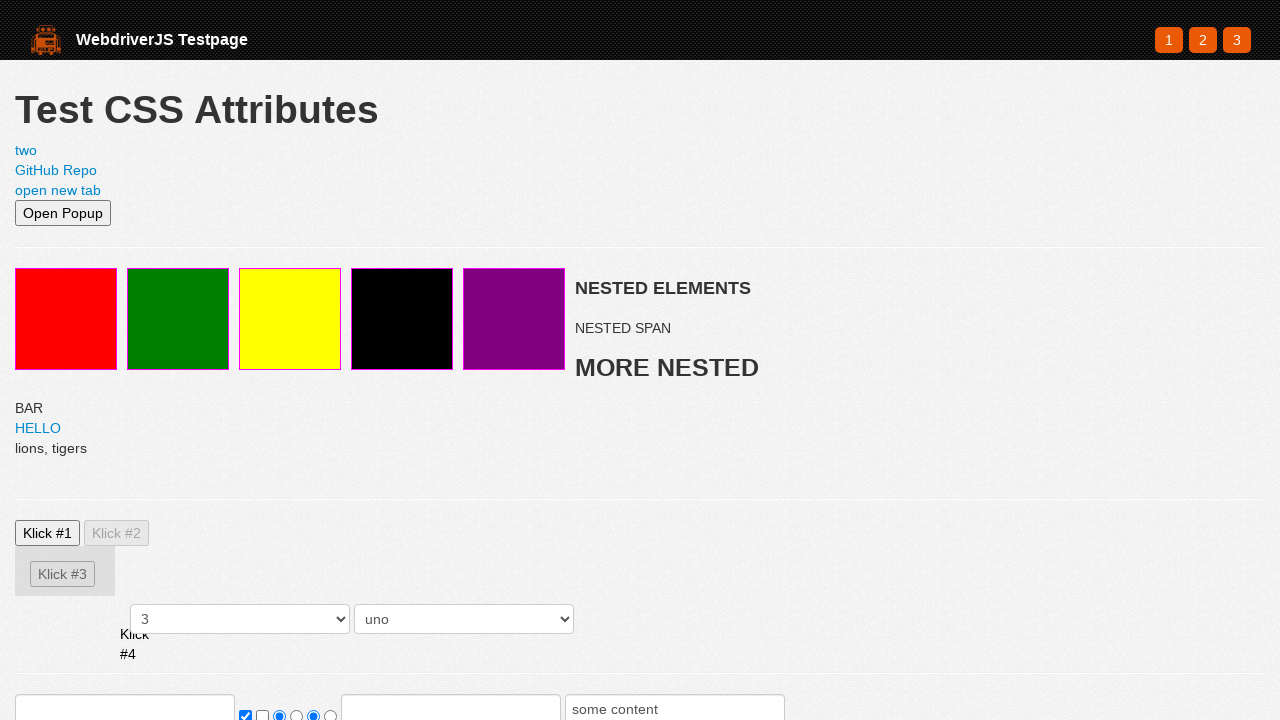